Tests scrolling by a specific number of pixels (1000 pixels down) using JavaScript

Starting URL: https://demo.automationtesting.in/Register.html

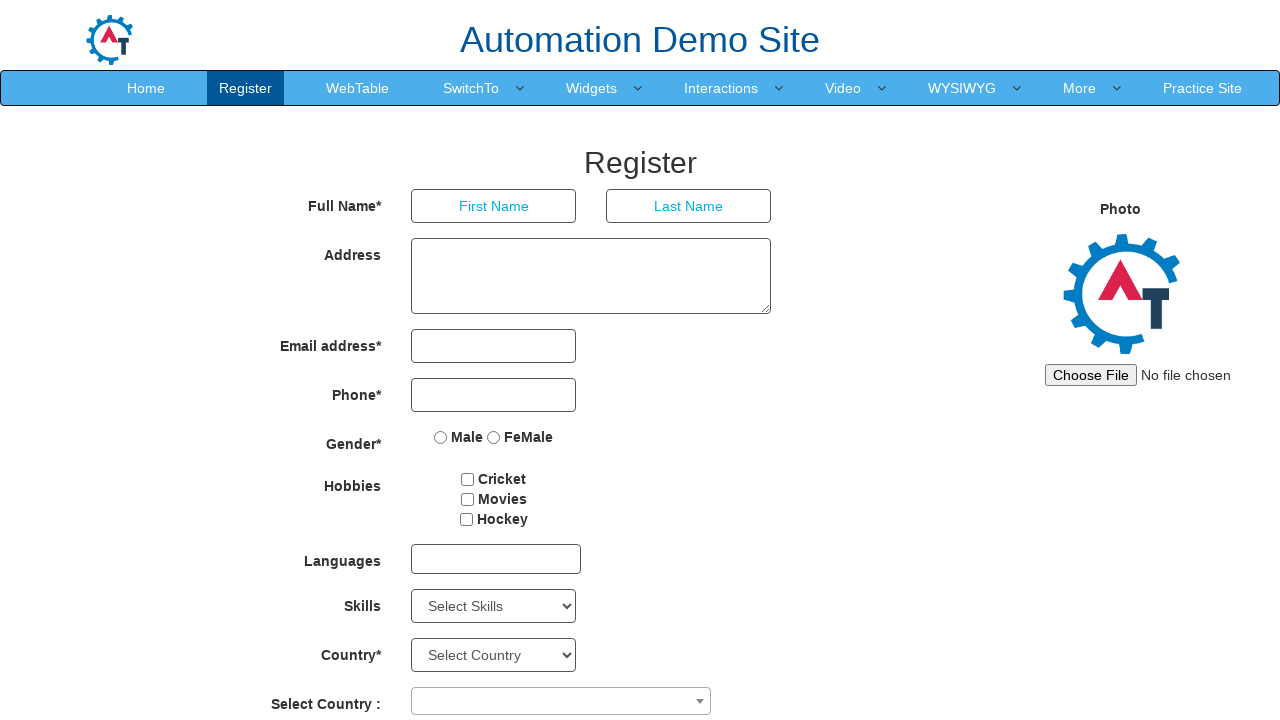

Navigated to registration page
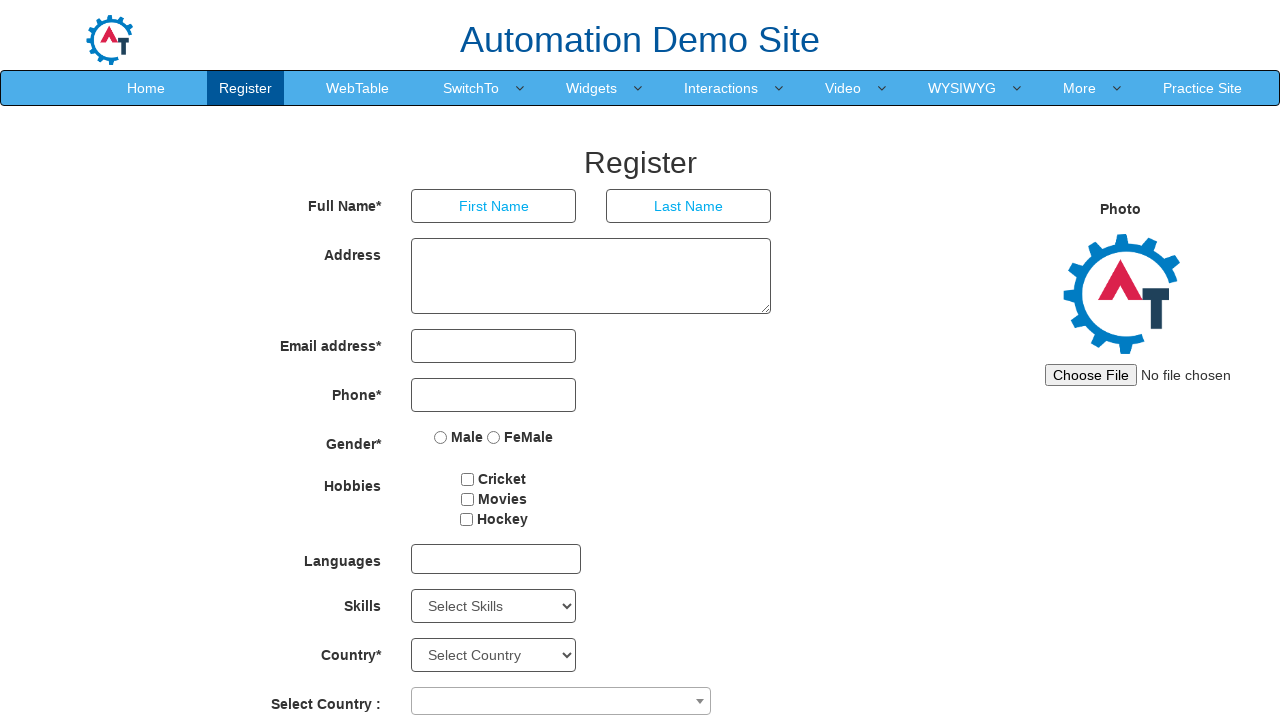

Scrolled down by 1000 pixels using JavaScript
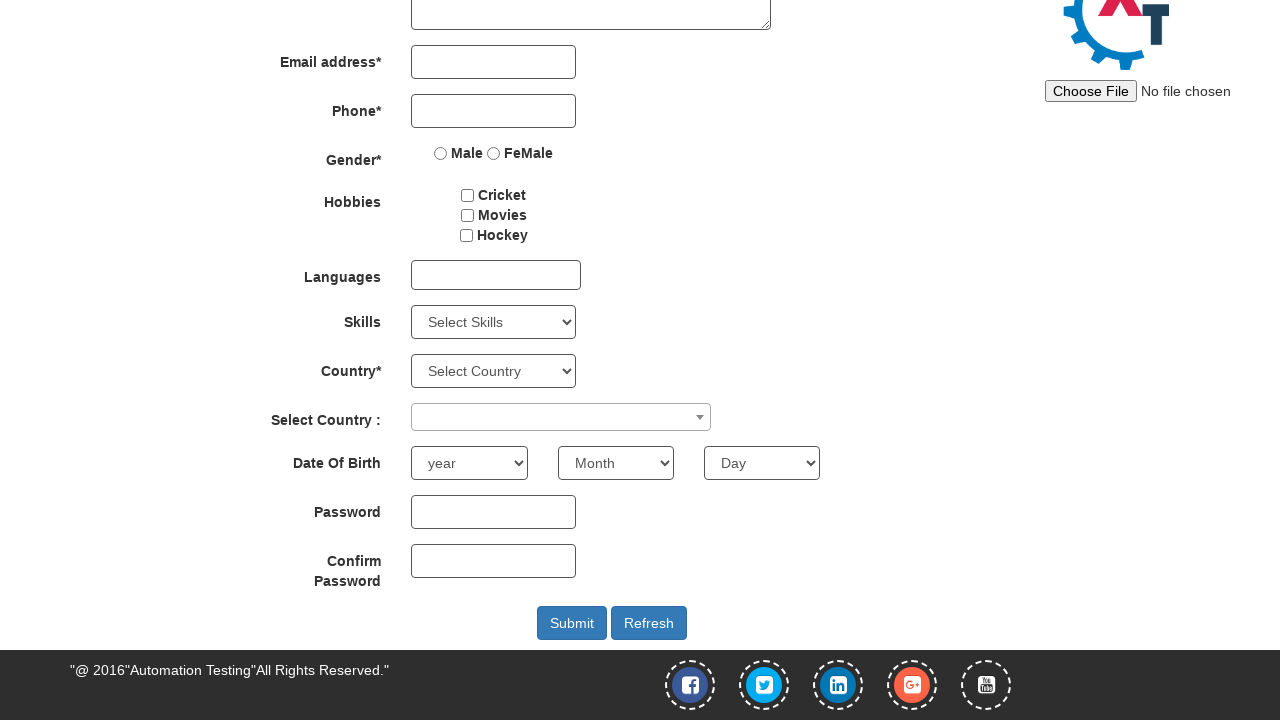

Waited 1000ms for scroll animation to complete
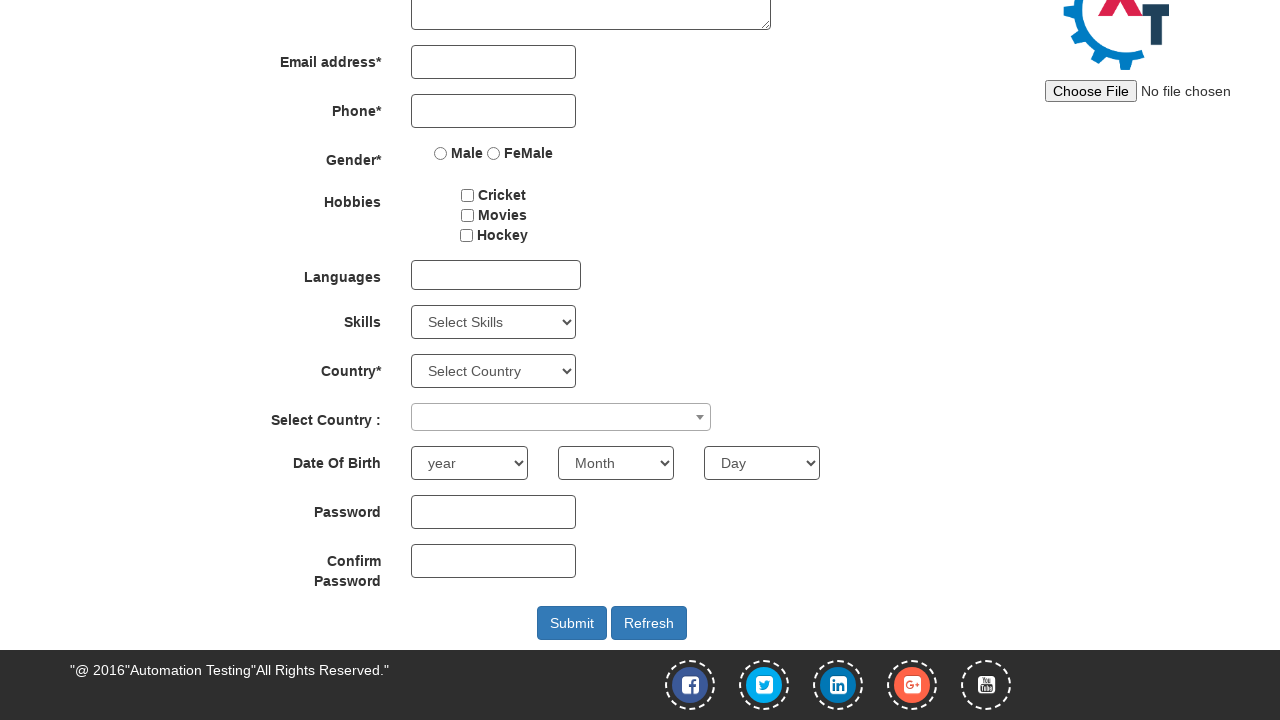

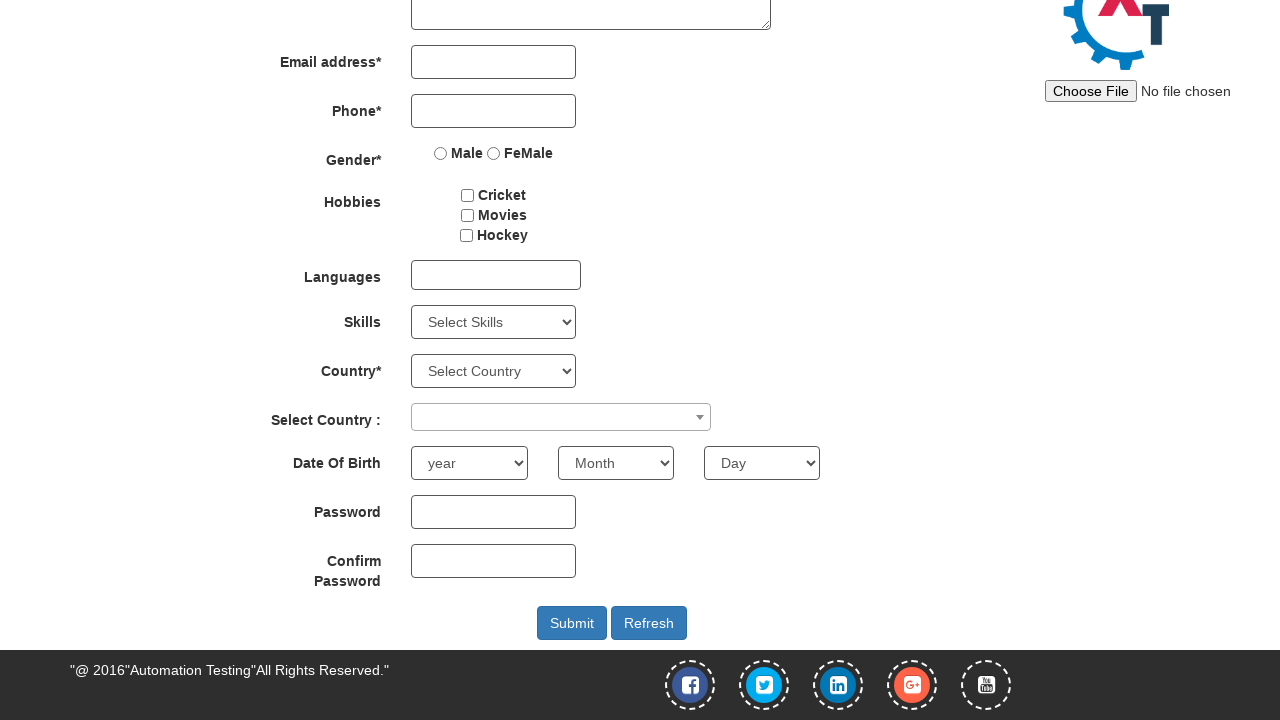